Tests autocomplete functionality by typing a partial country name, waiting for suggestions to appear, and using keyboard navigation to select from the dropdown suggestions.

Starting URL: https://rahulshettyacademy.com/AutomationPractice/

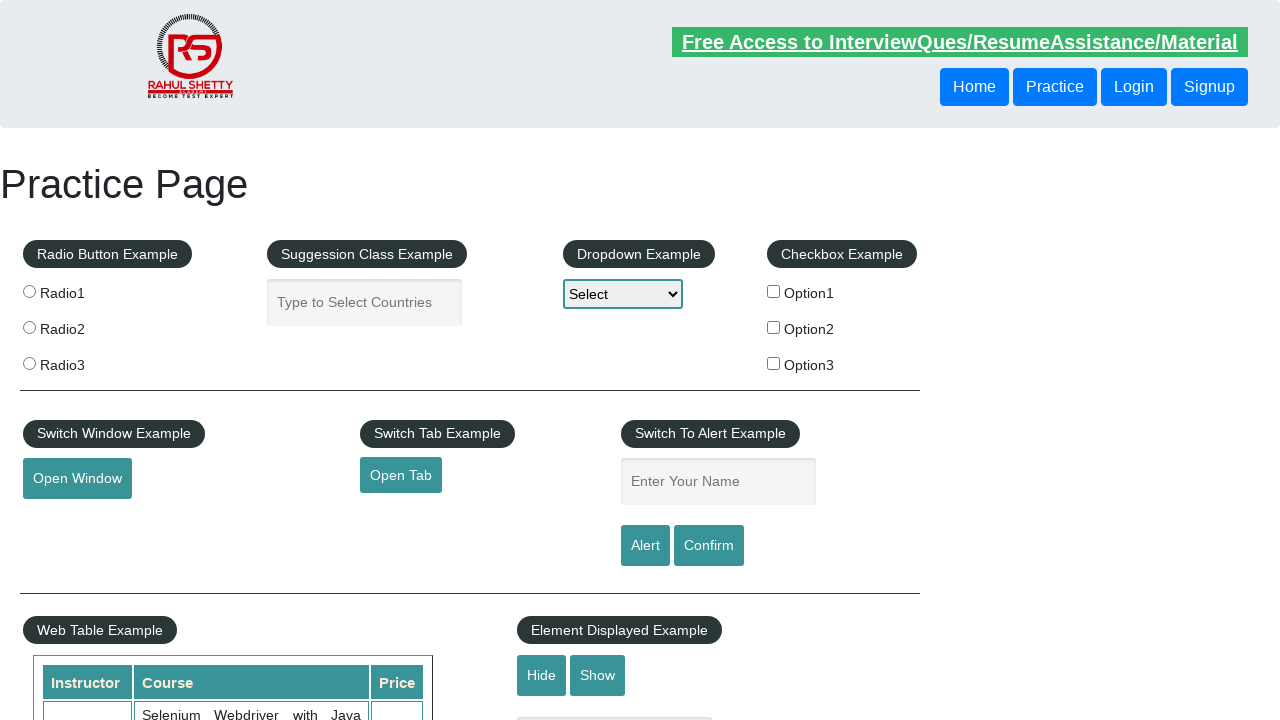

Typed 'Ind' in autocomplete field to trigger suggestions on #autocomplete
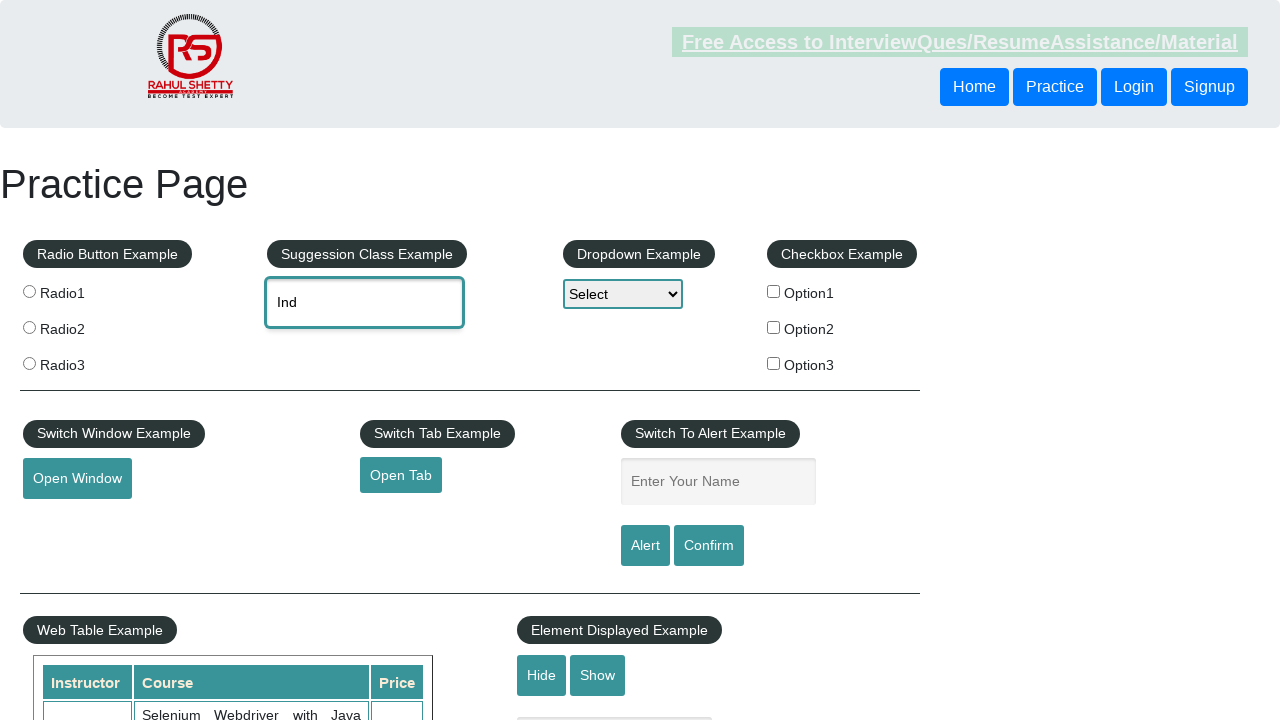

Autocomplete suggestions dropdown appeared
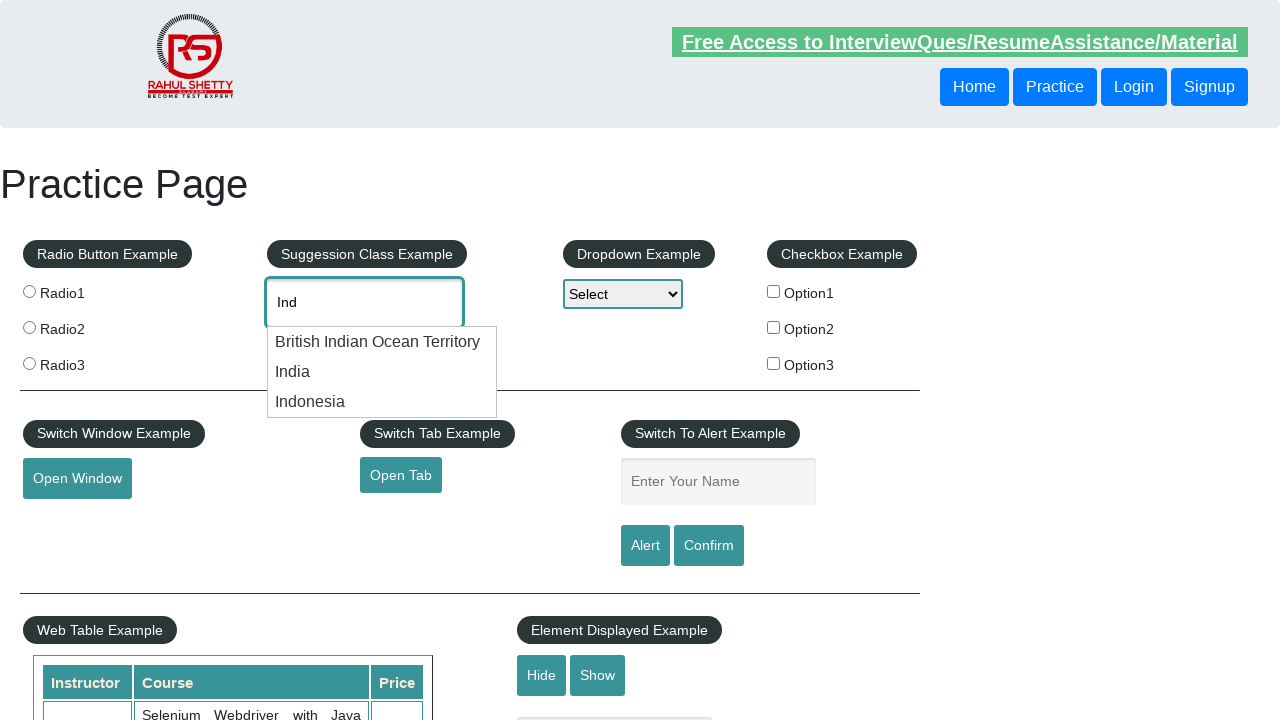

Pressed DOWN arrow to navigate to first suggestion on #autocomplete
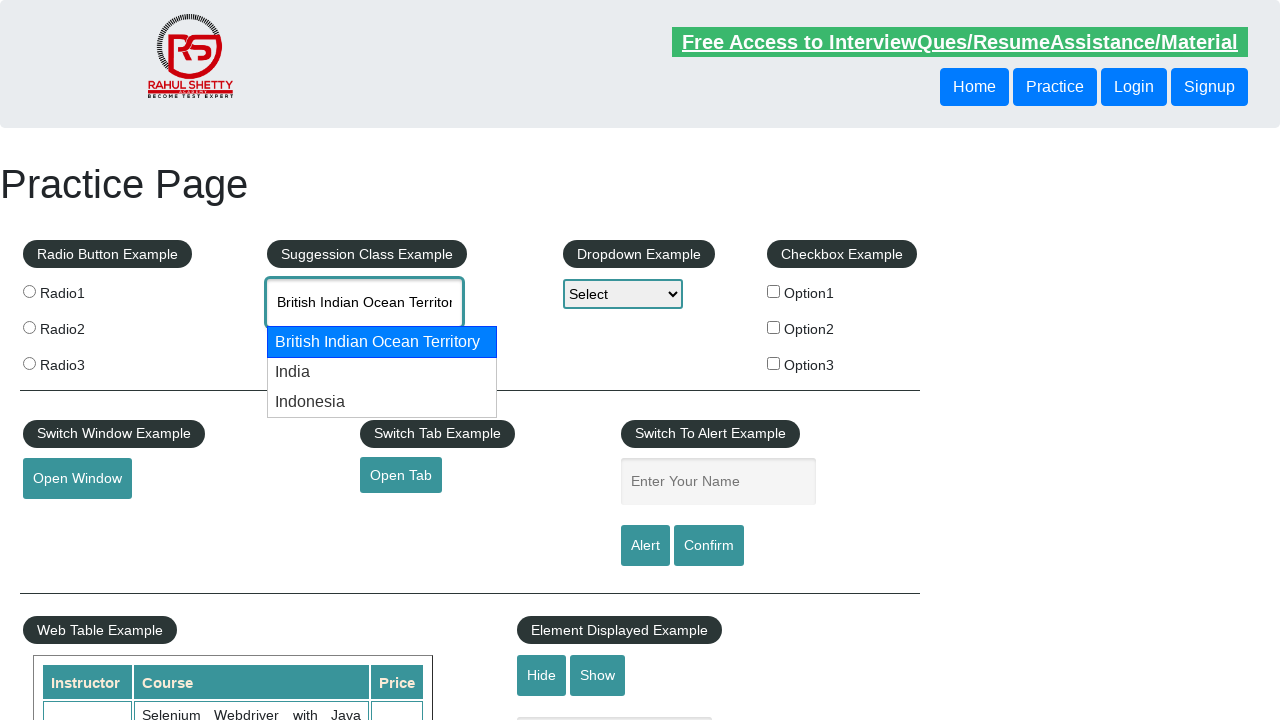

Pressed DOWN arrow again to navigate to second suggestion on #autocomplete
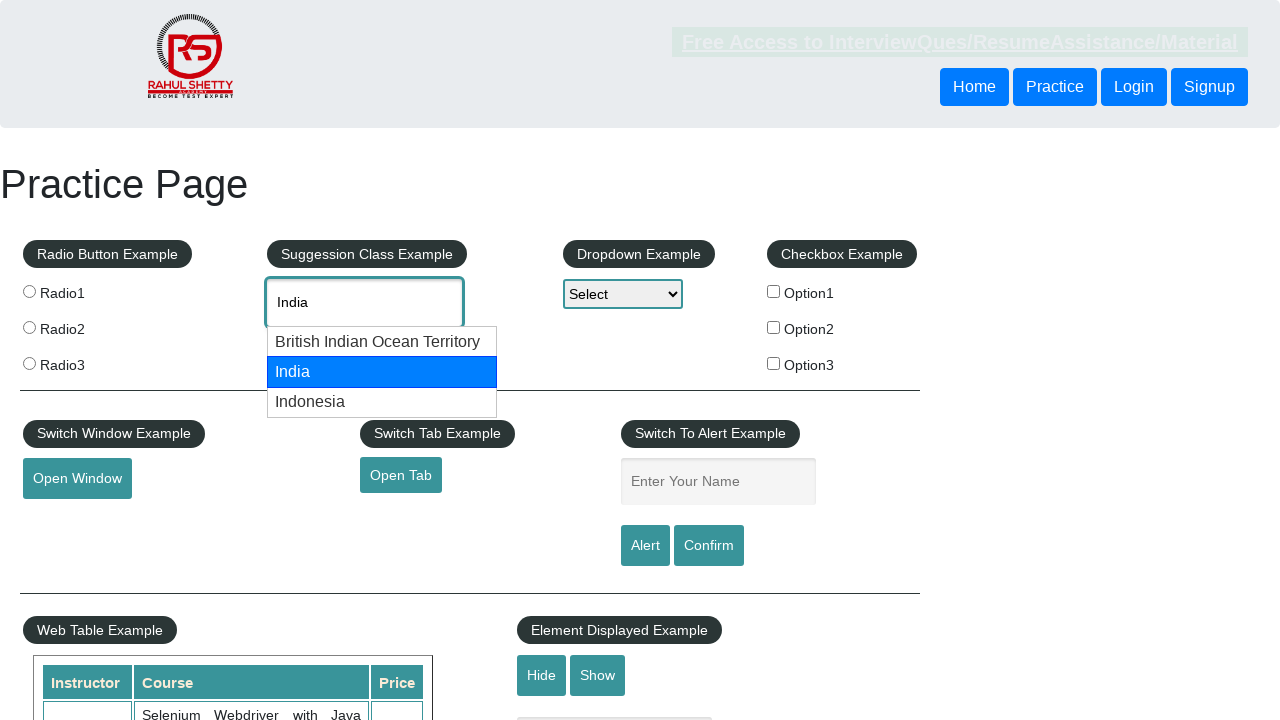

Verified autocomplete field has a value with length greater than 3 characters
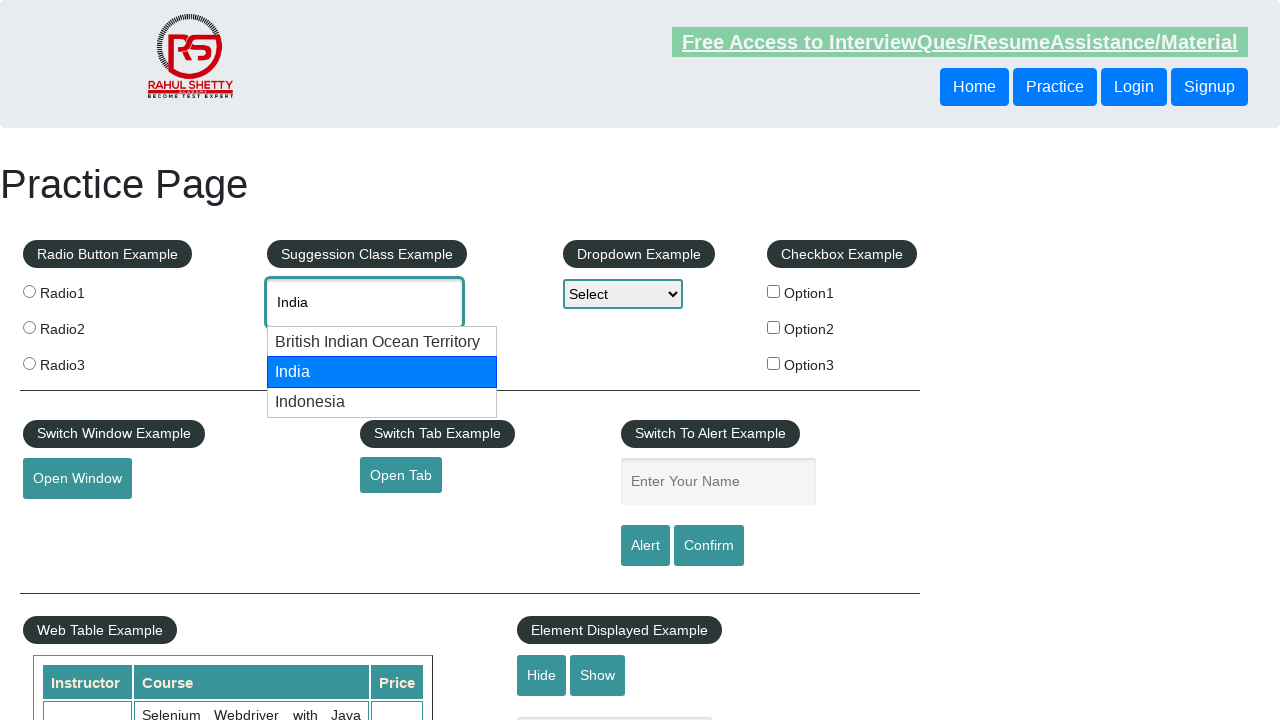

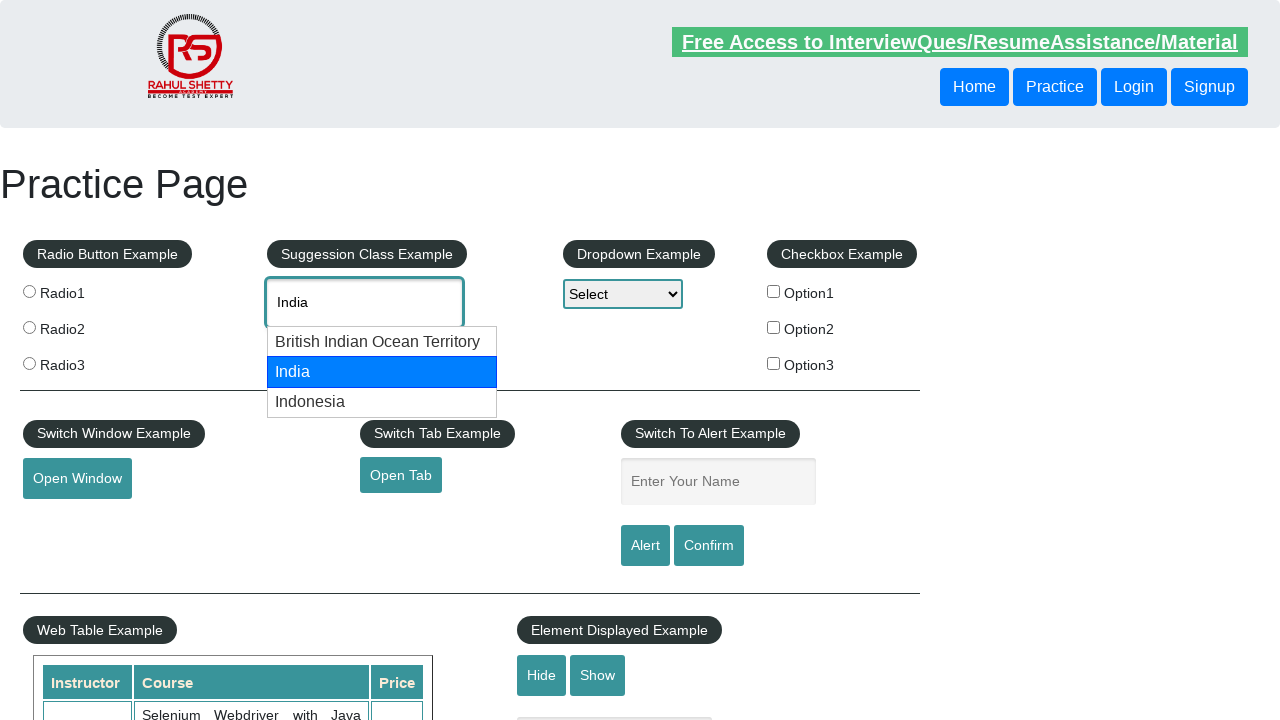